Tests filling out a form on a dummy website by entering first name and last name values into two input fields using XPATH selectors

Starting URL: https://automationbysqatools.blogspot.com/2021/05/dummy-website.html

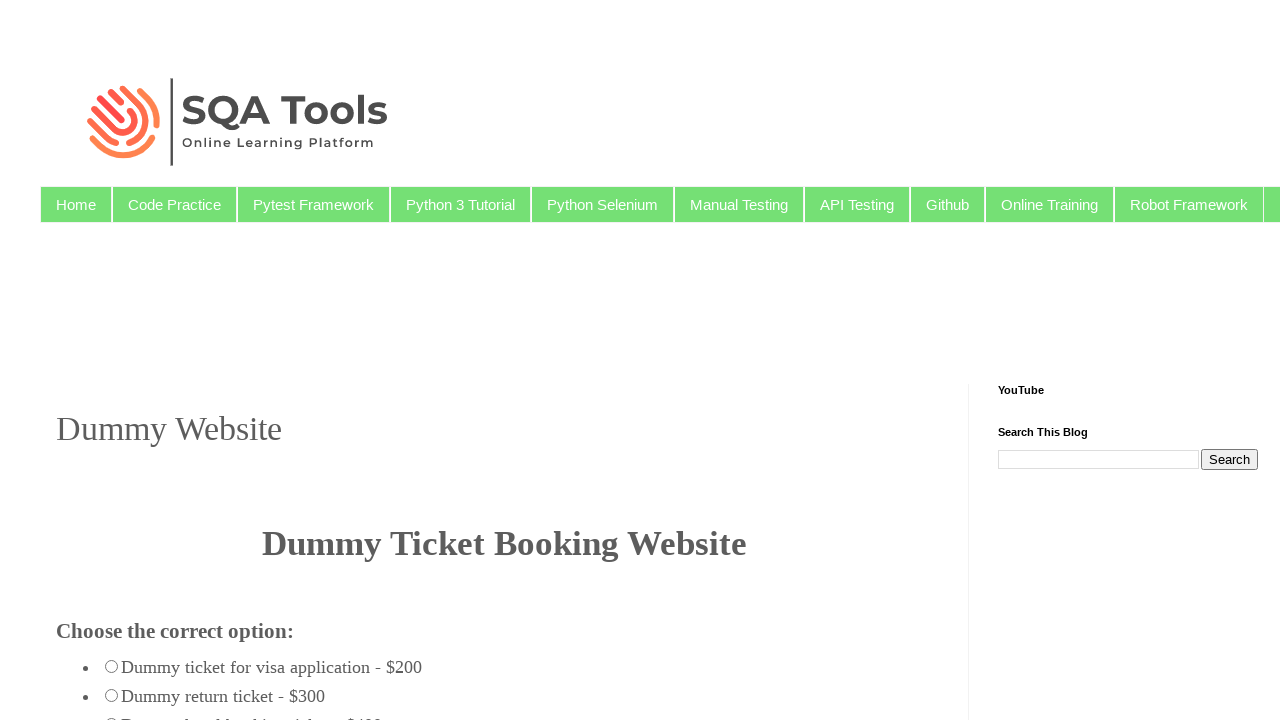

Filled first name field with 'Rahul' using XPATH selector on (//input[@name='firstname'])[1]
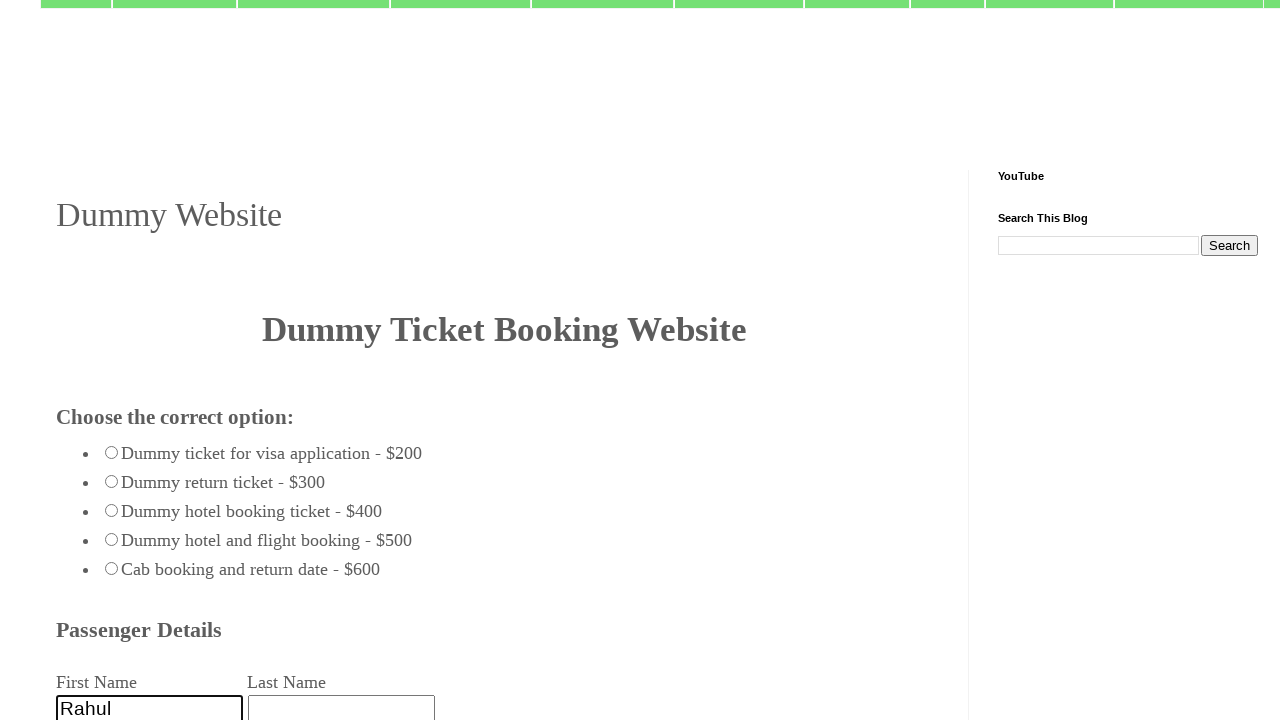

Filled last name field with 'Gupta' using XPATH selector on (//input[@name='firstname'])[2]
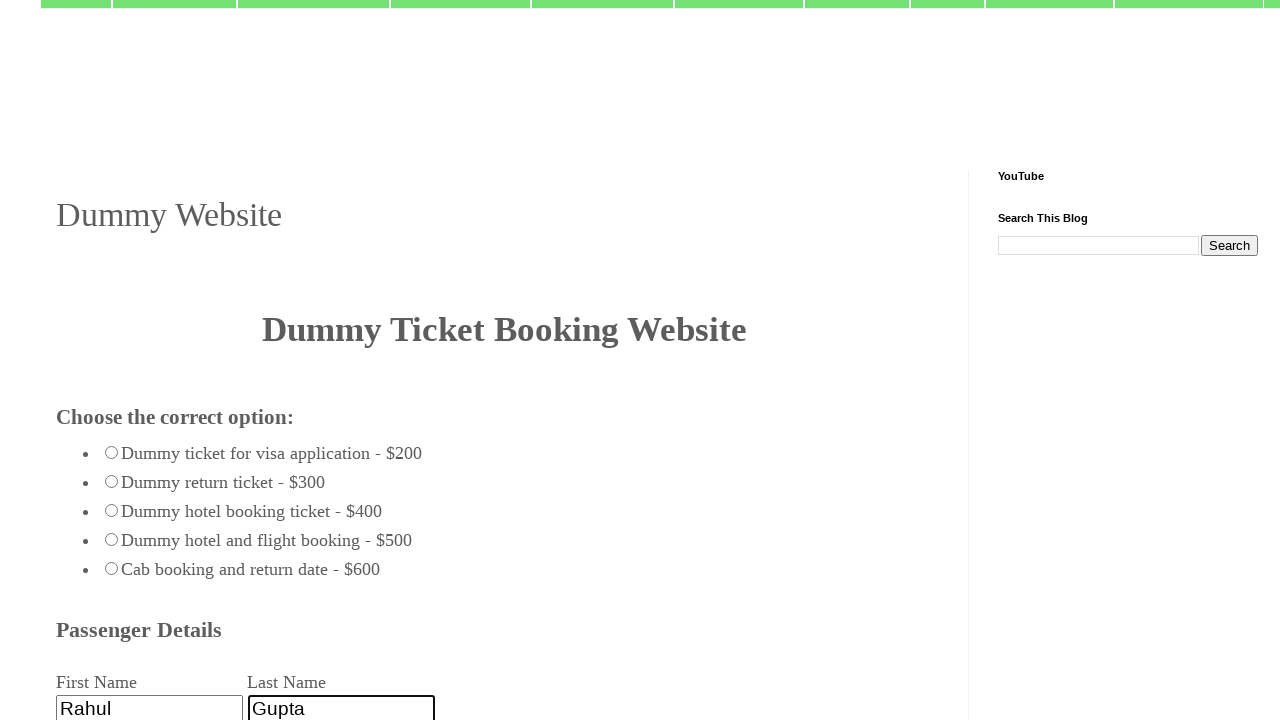

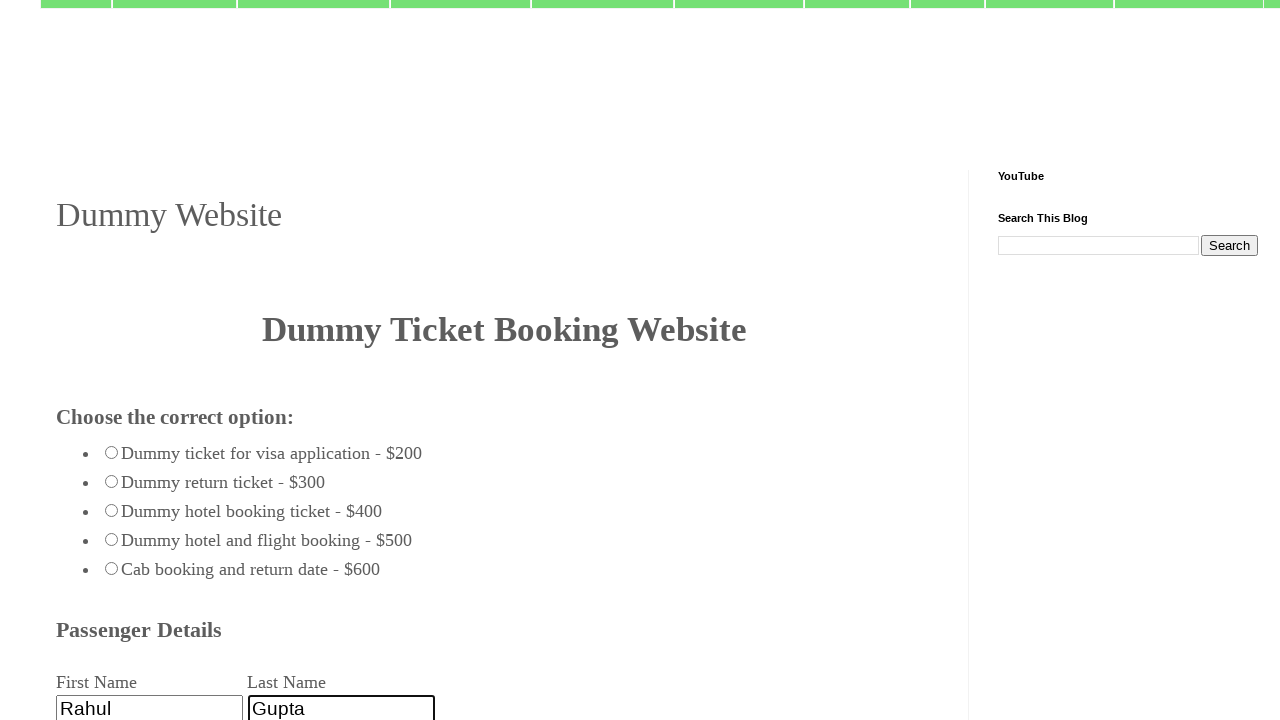